Tests dynamic element visibility by waiting for a button that becomes visible after a delay and then clicking it

Starting URL: https://demoqa.com/dynamic-properties

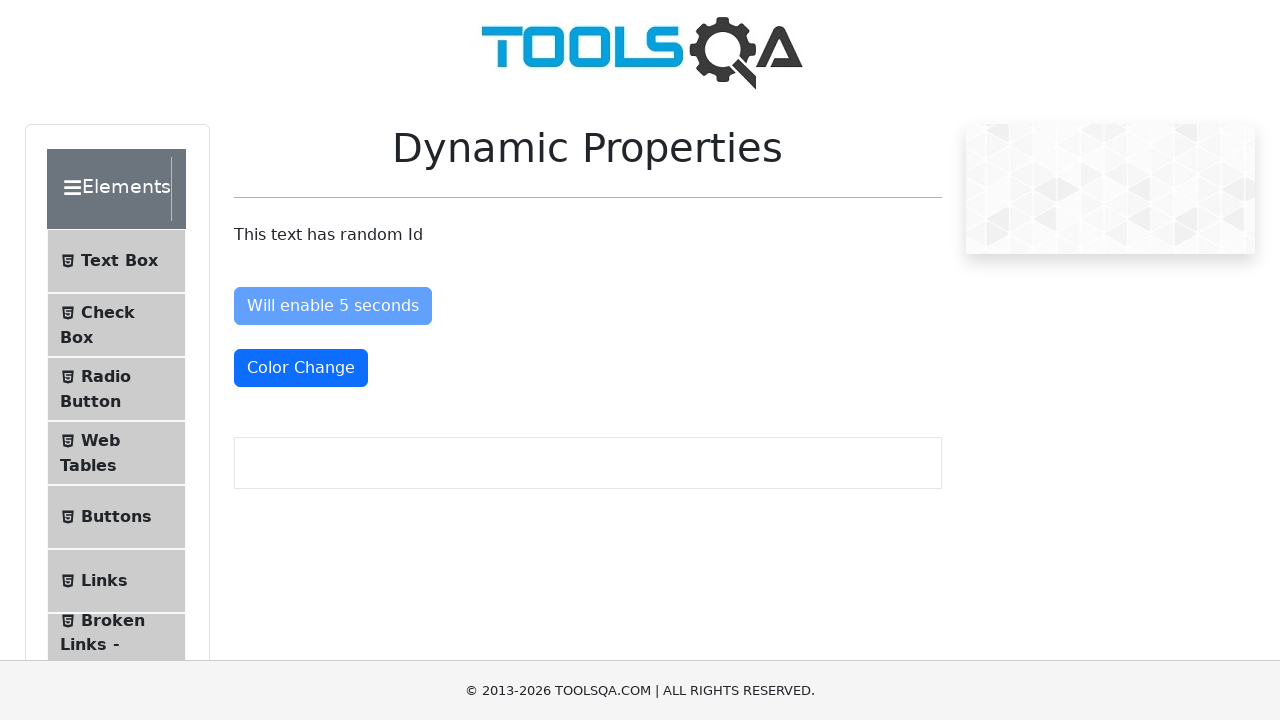

Waited for dynamic button to become visible after delay
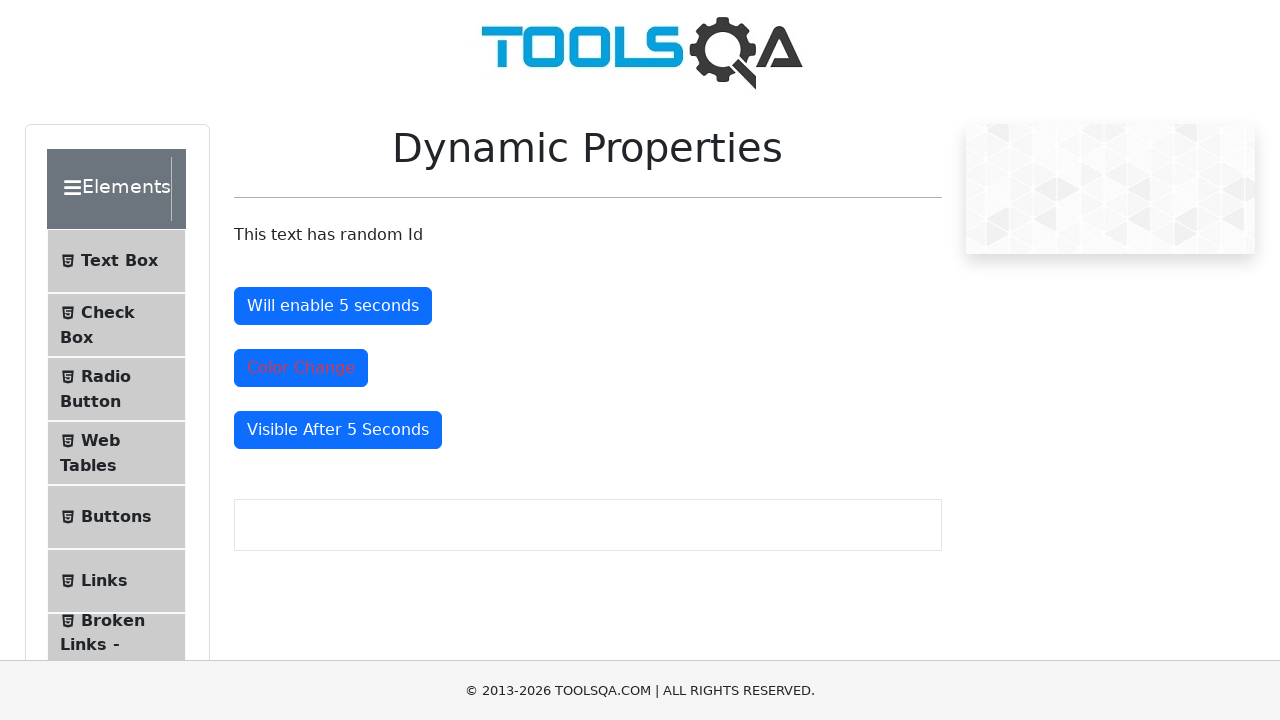

Clicked the dynamically visible button at (338, 430) on xpath=//button[@id='visibleAfter']
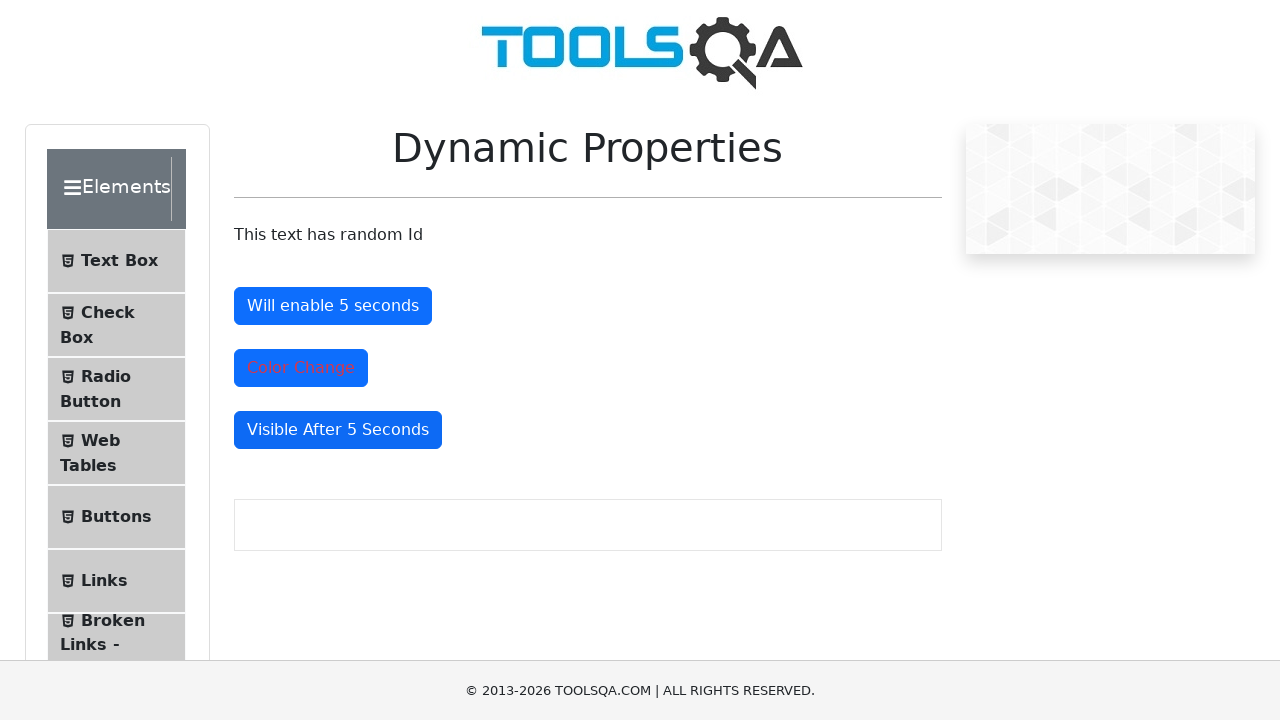

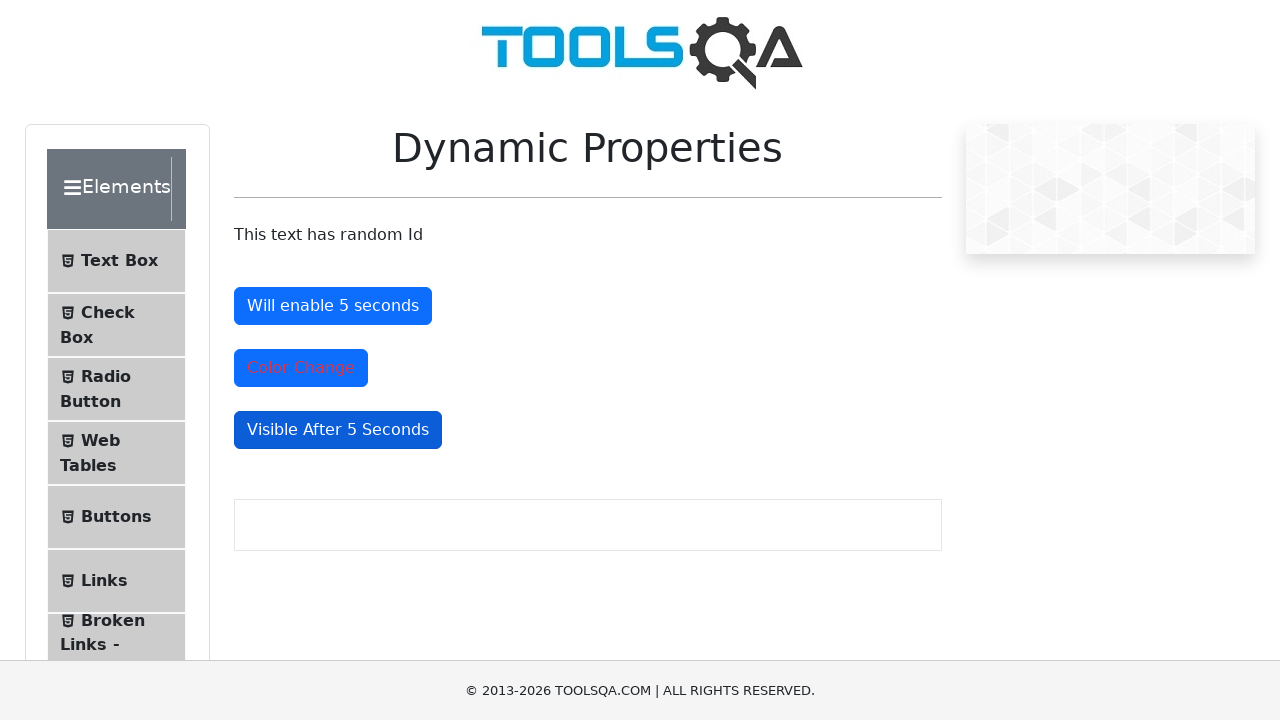